Tests CSS selector functionality on demoqa.com by clicking on card elements, navigating to radio button section, and selecting a radio button option.

Starting URL: https://demoqa.com/

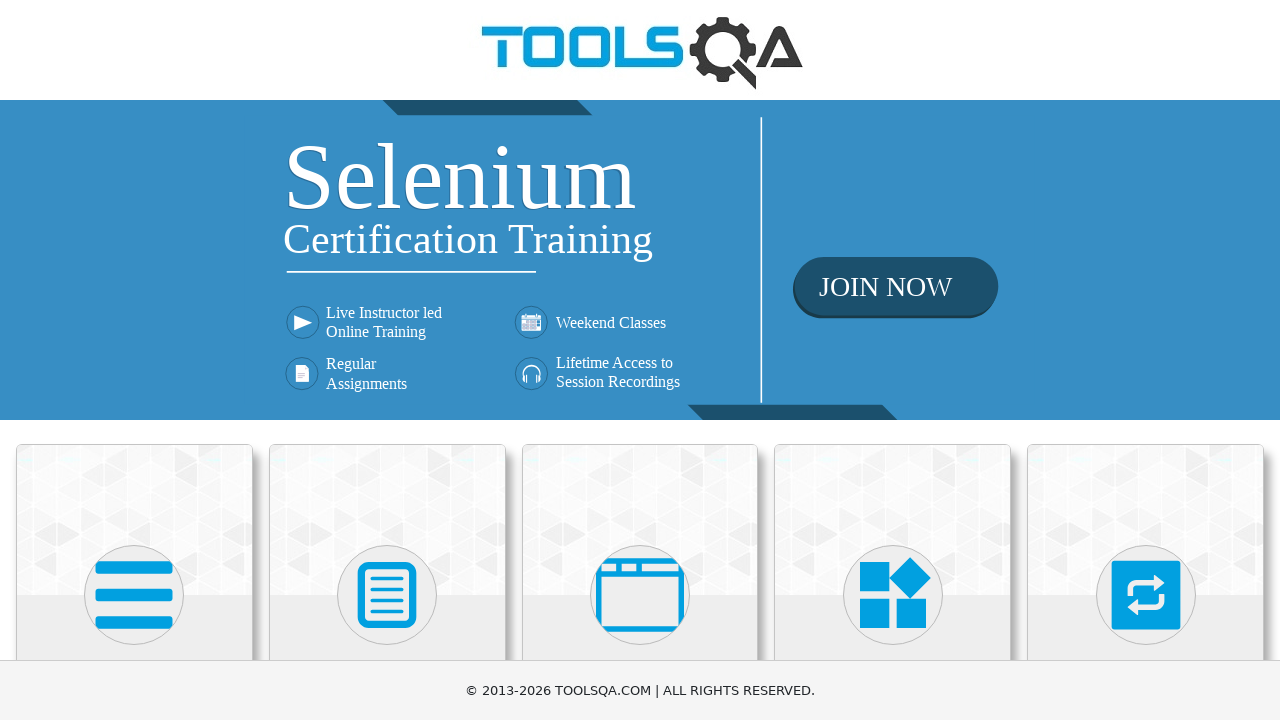

Waited for page to load (domcontentloaded state)
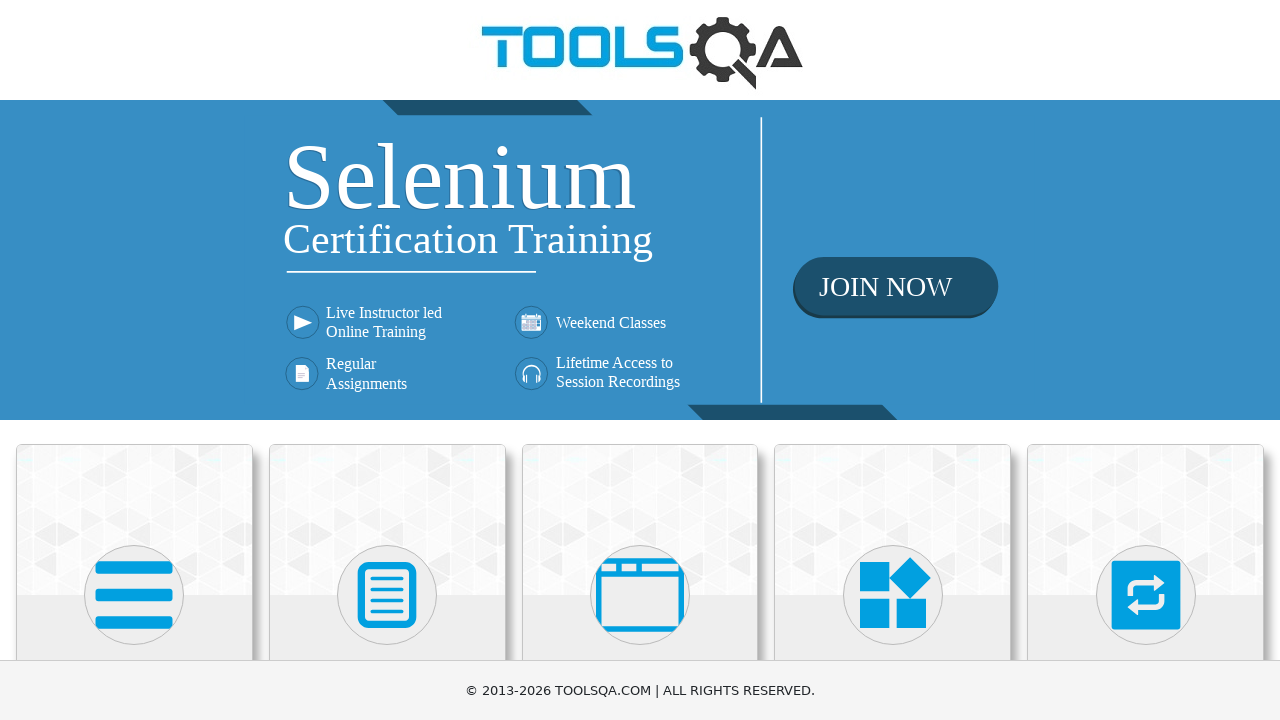

Located and waited for footer element
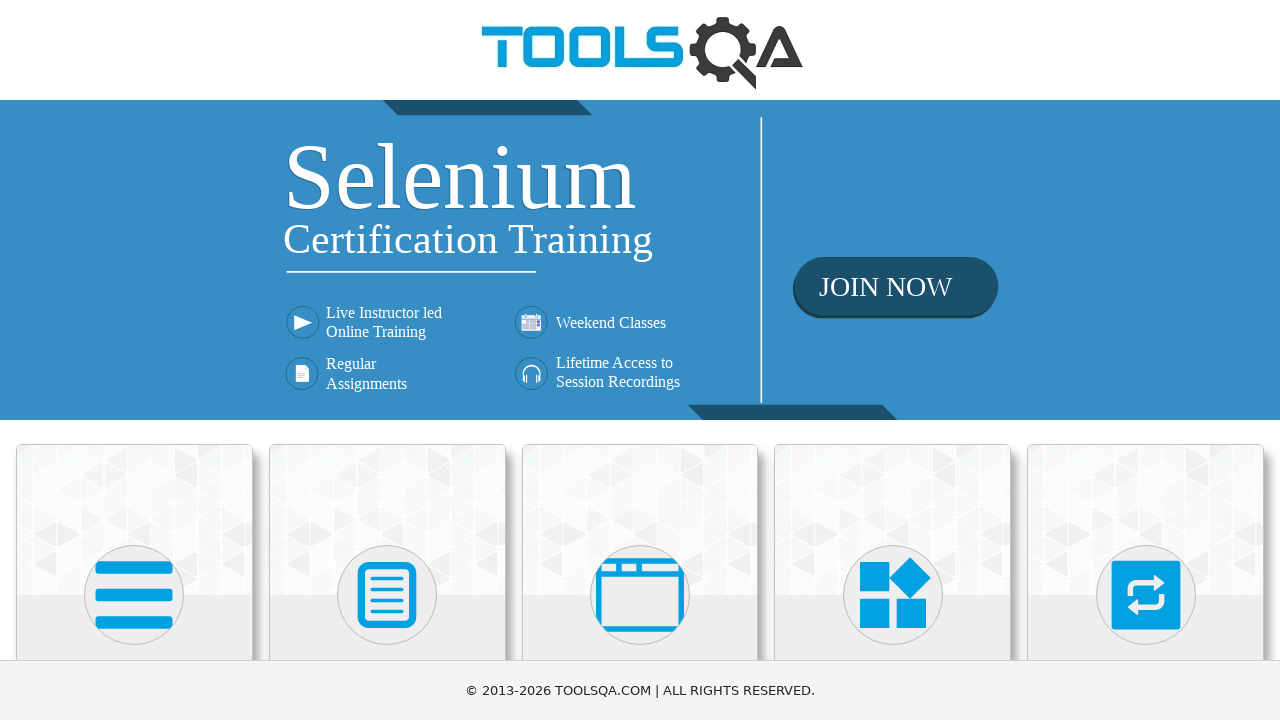

Clicked on first card element (.card-up) at (134, 520) on .card-up
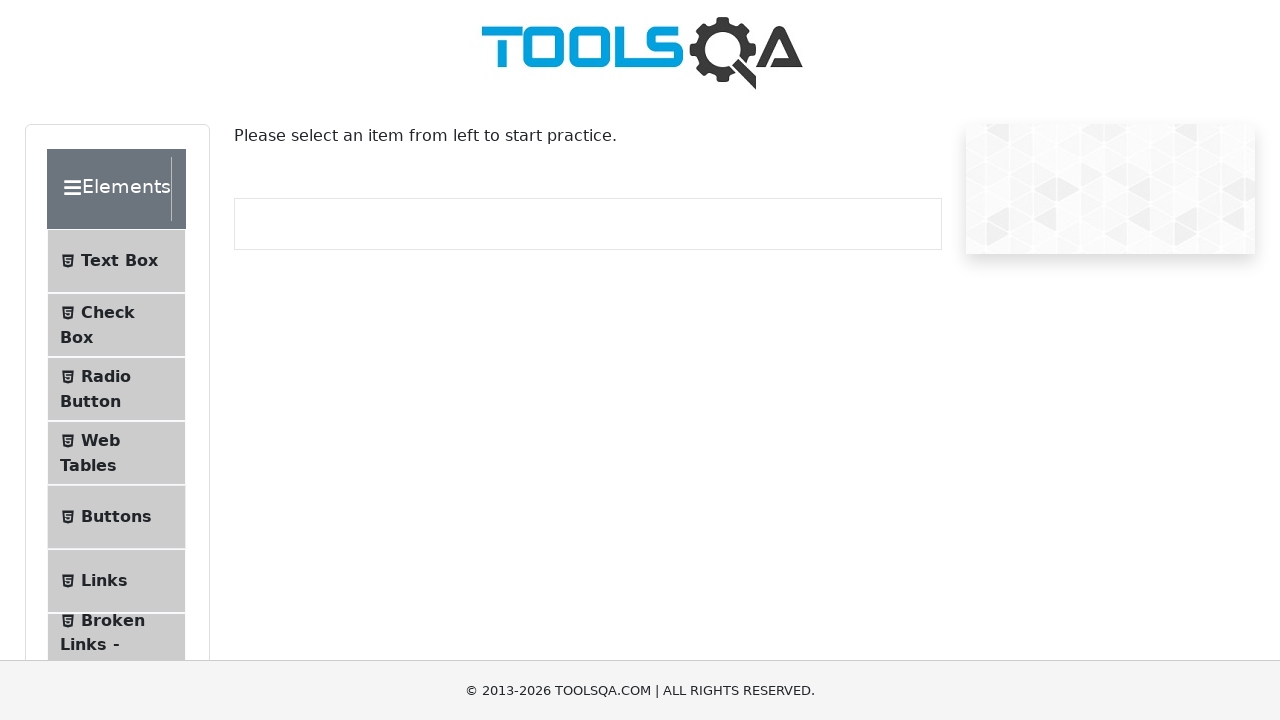

Waited for page to load after card click
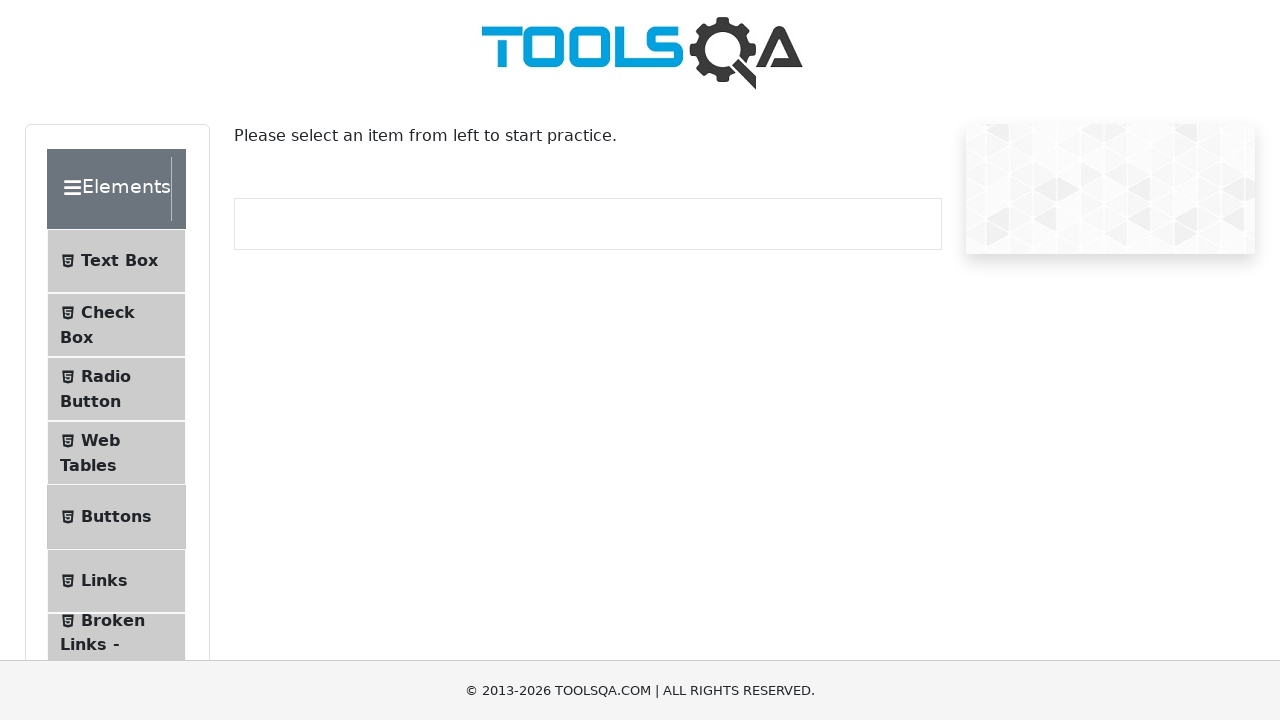

Clicked on Radio Button menu item (#item-2) at (116, 389) on #item-2
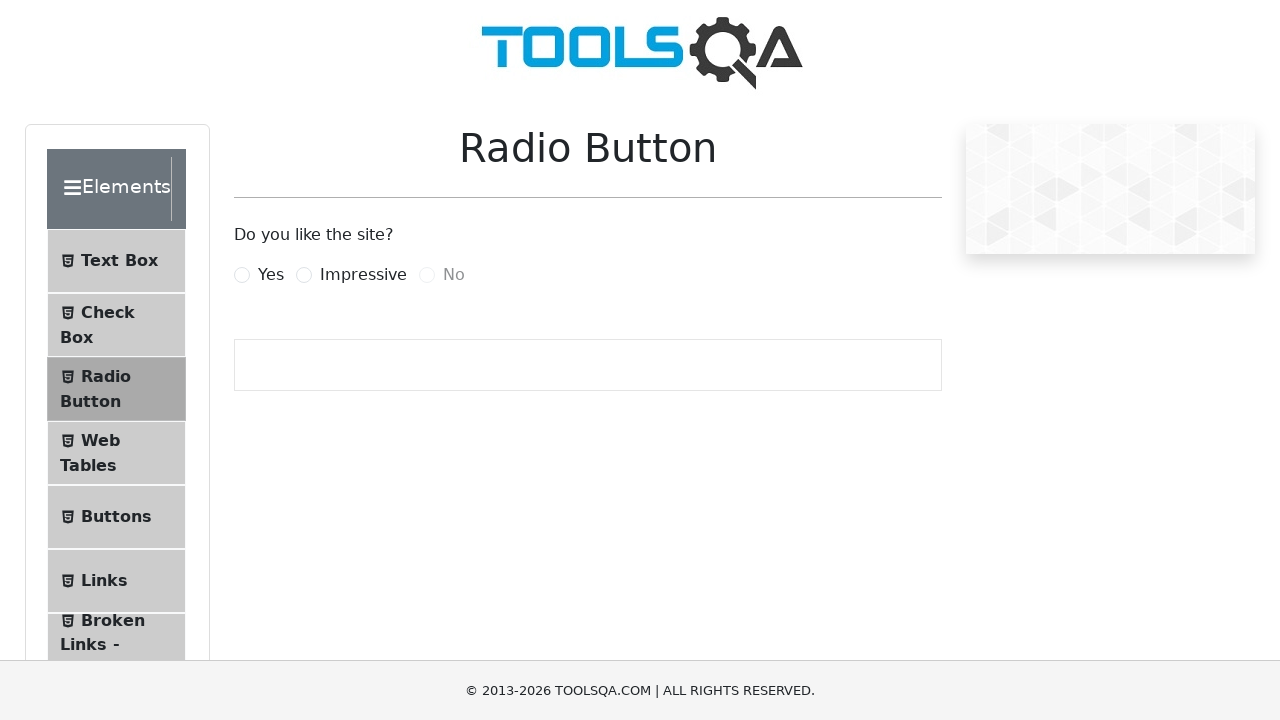

Waited for radio button page to load
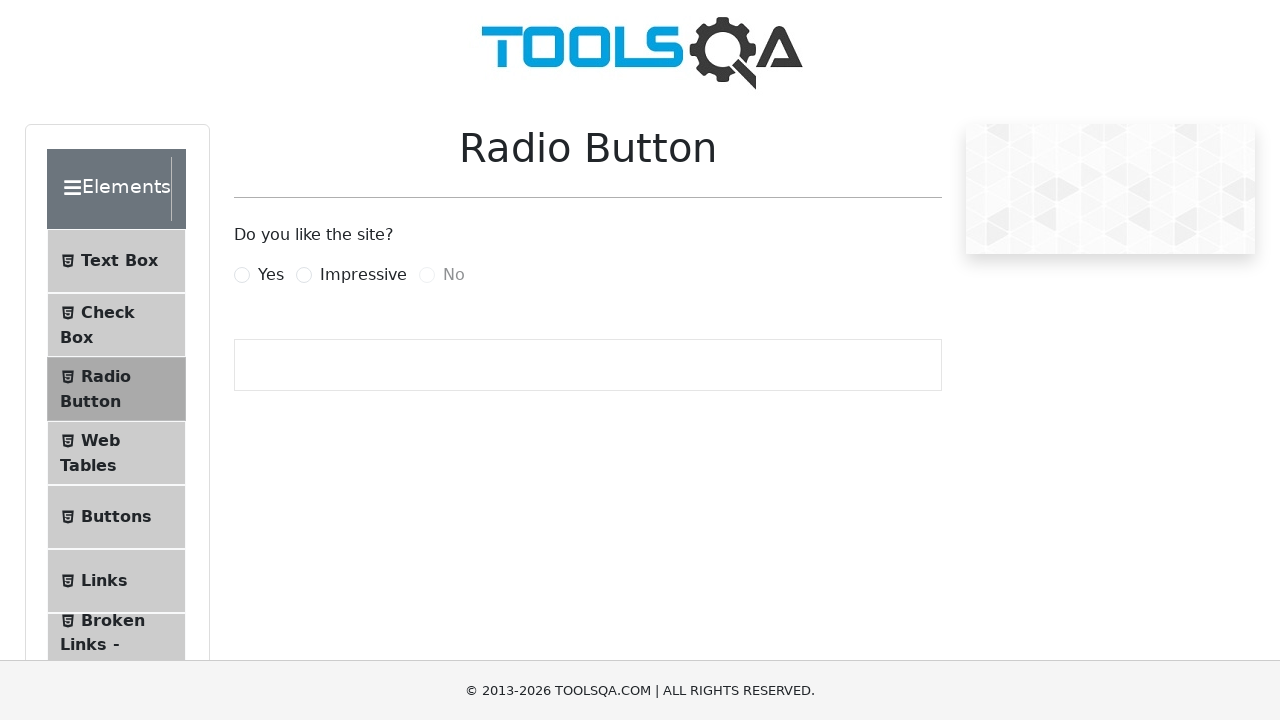

Clicked the 'Yes' radio button option at (271, 275) on label[for='yesRadio']
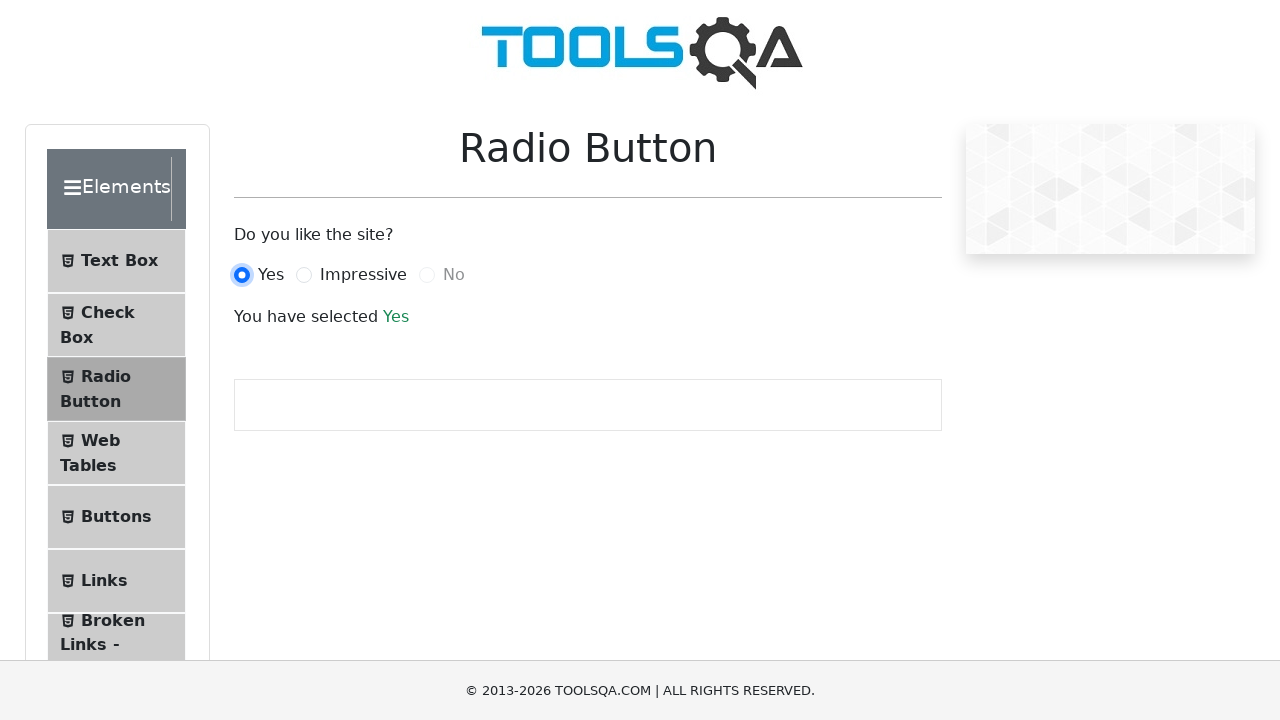

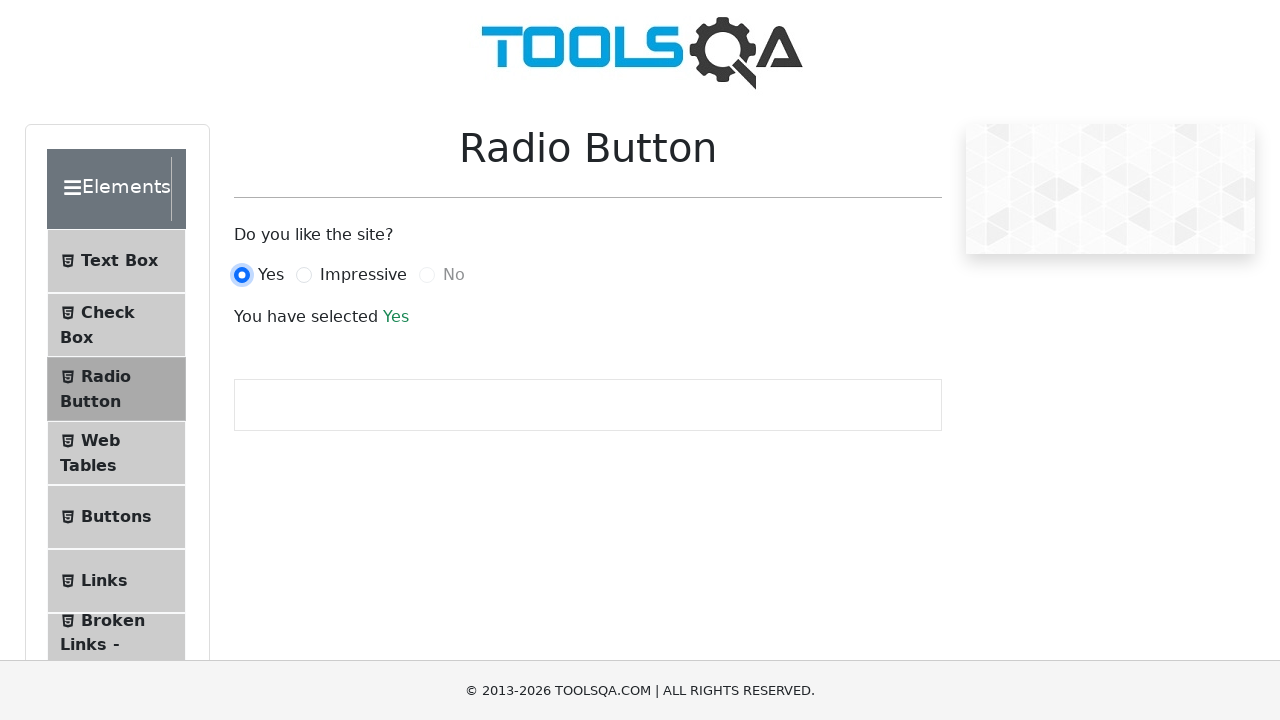